Tests the search functionality on a product offers page by searching for "Rice" and verifying filtered results

Starting URL: https://rahulshettyacademy.com/seleniumPractise/#/offers

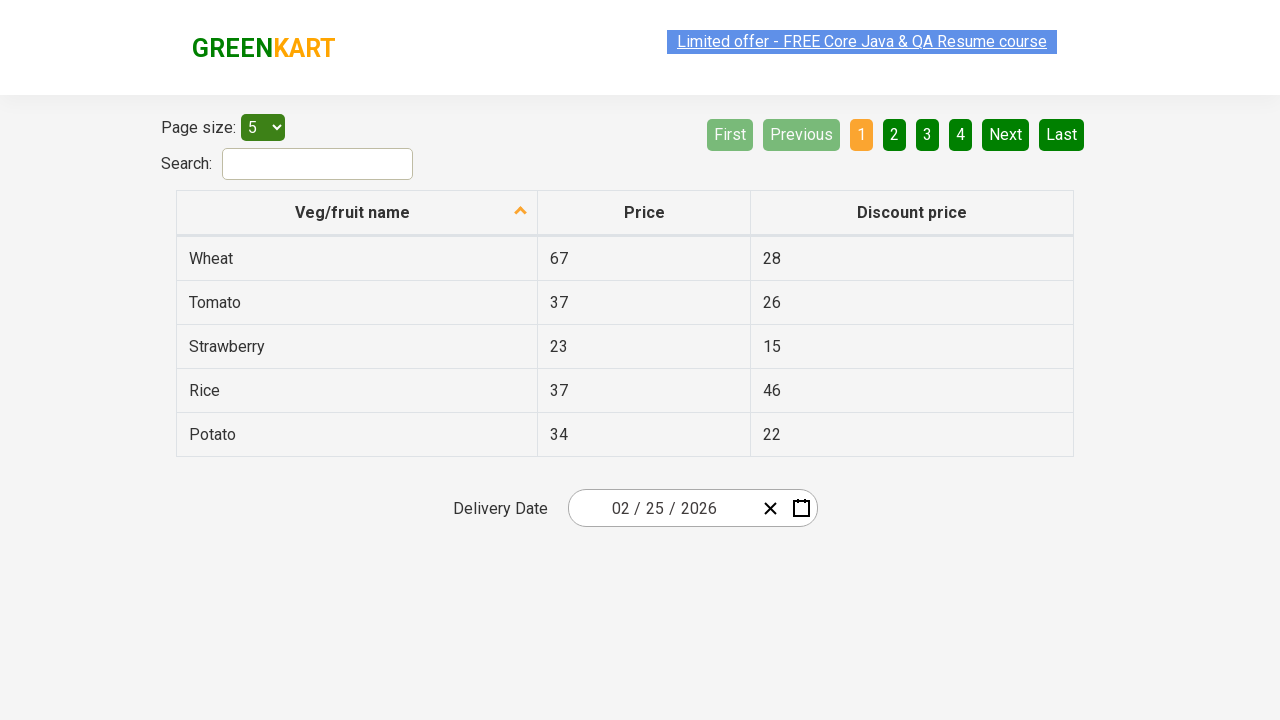

Filled search field with 'Rice' on #search-field
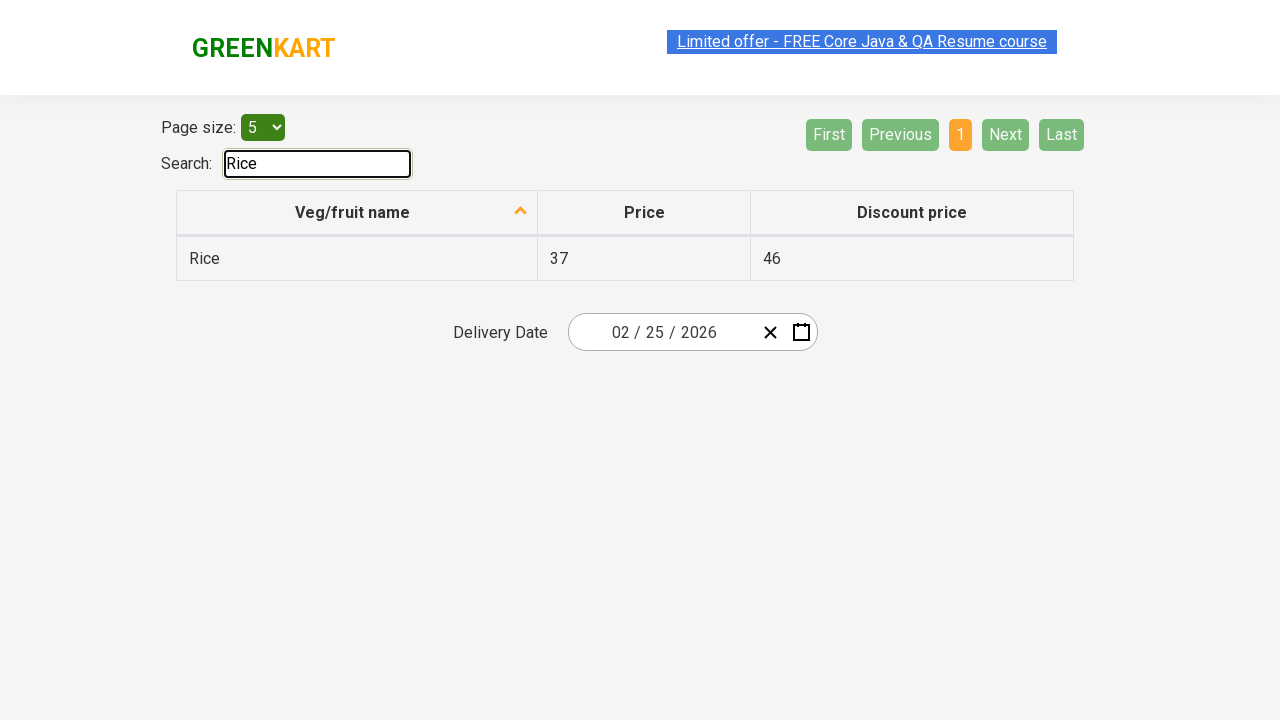

Waited for table to update with filtered results
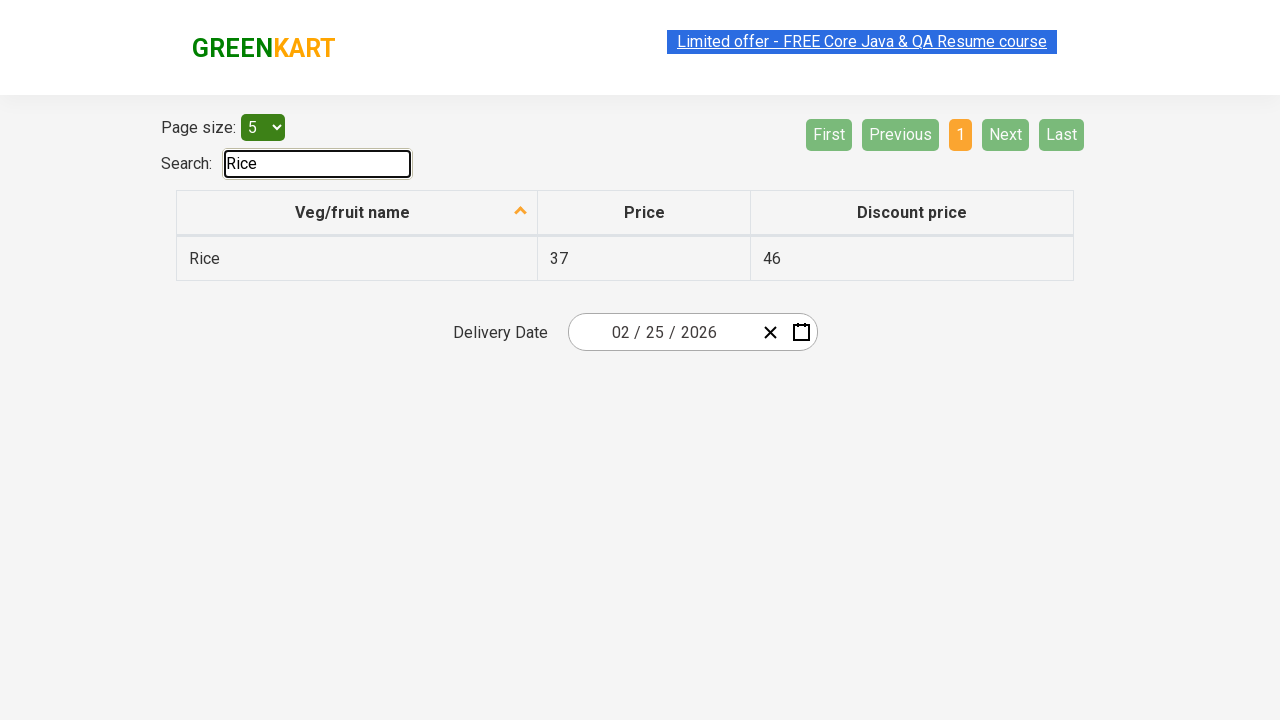

Retrieved all veggie names from table (1 items)
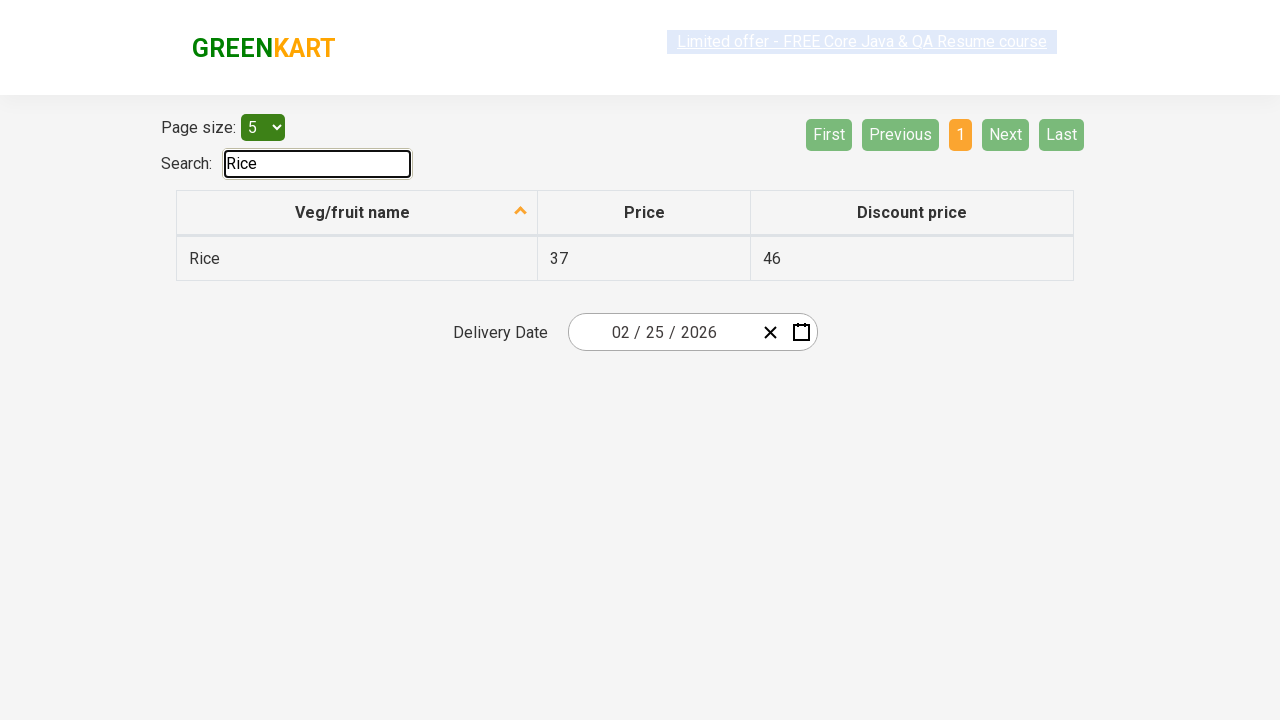

Filtered veggies to only include items containing 'Rice' (1 items)
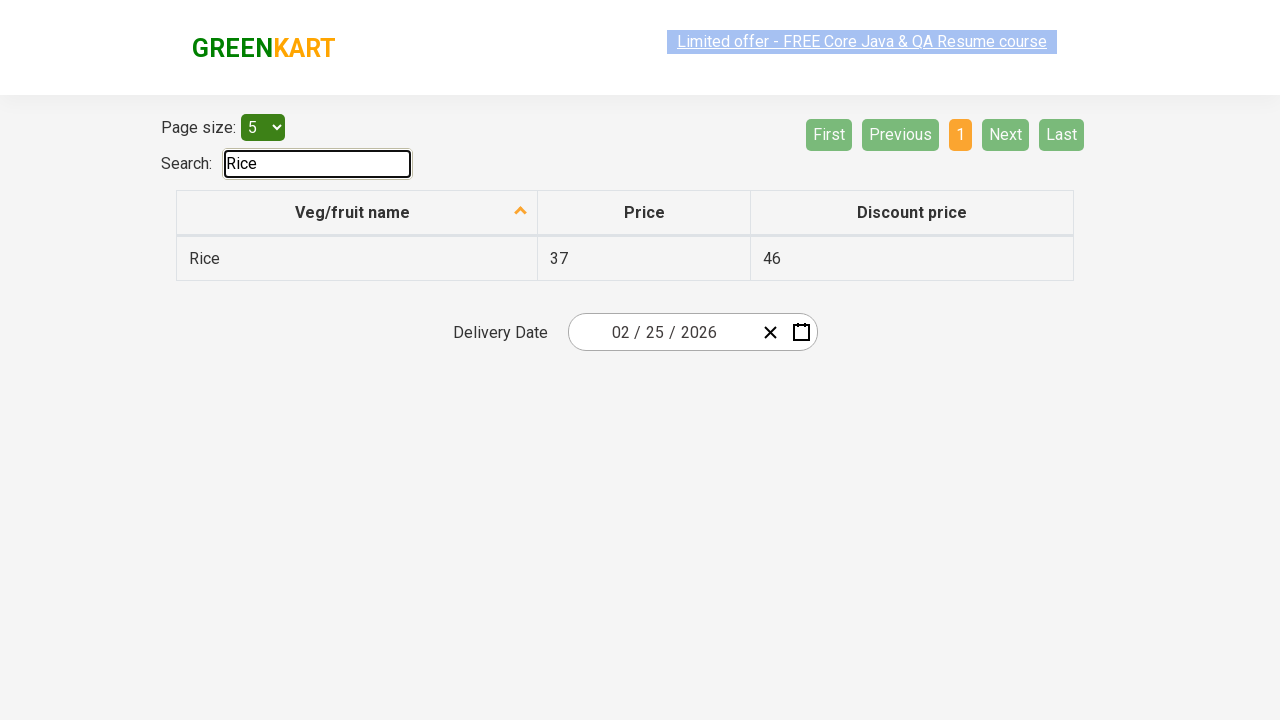

Verified that all 1 filtered results contain 'Rice'
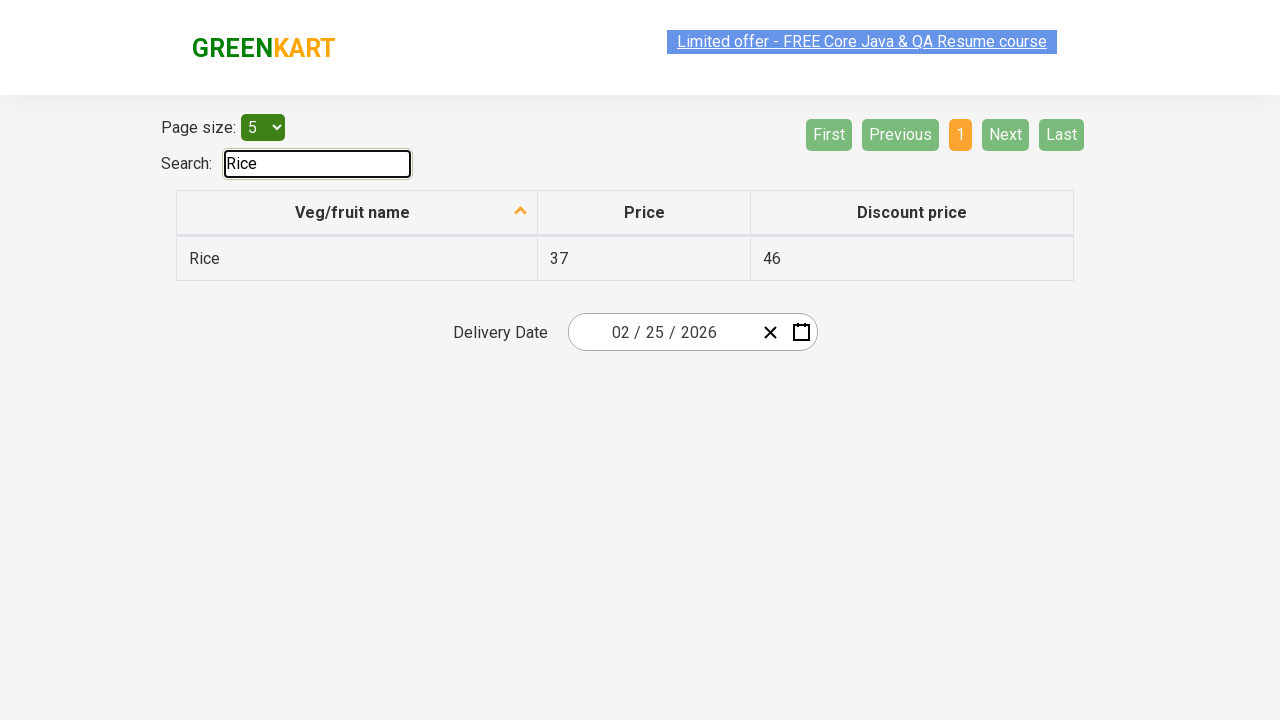

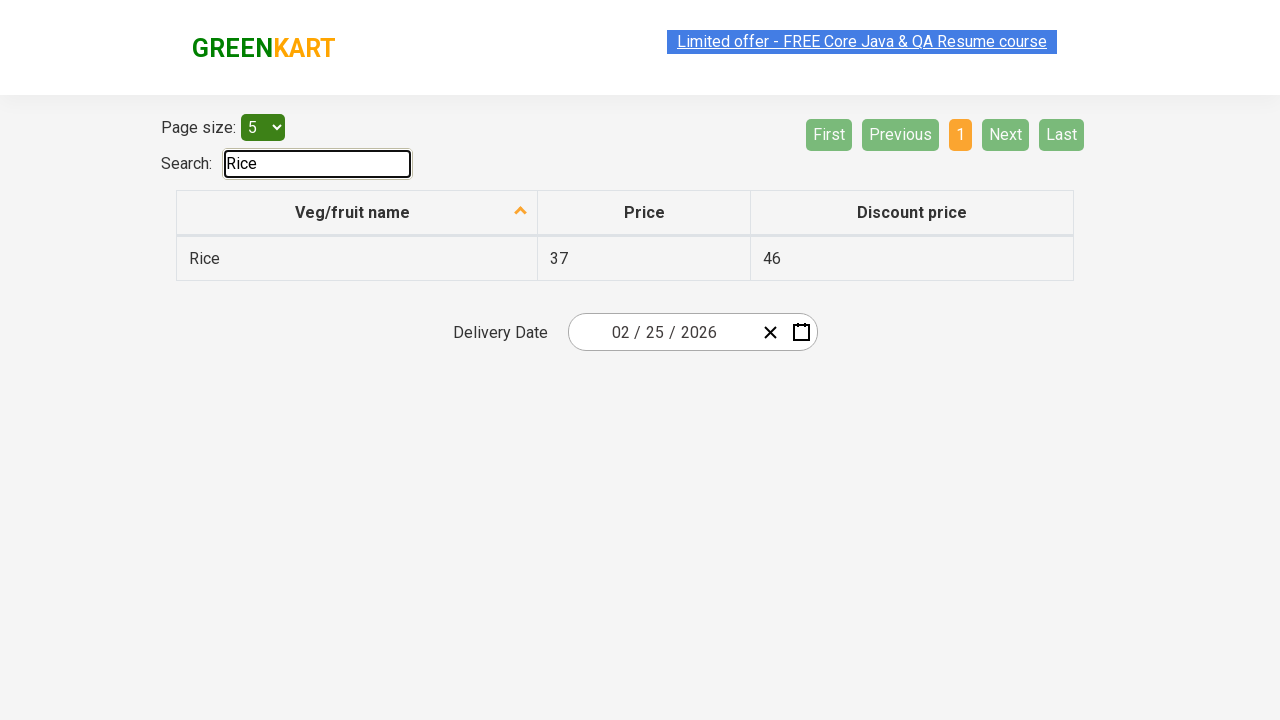